Navigates to the training support website homepage and clicks on the "About Us" link to verify navigation between pages.

Starting URL: https://www.training-support.net

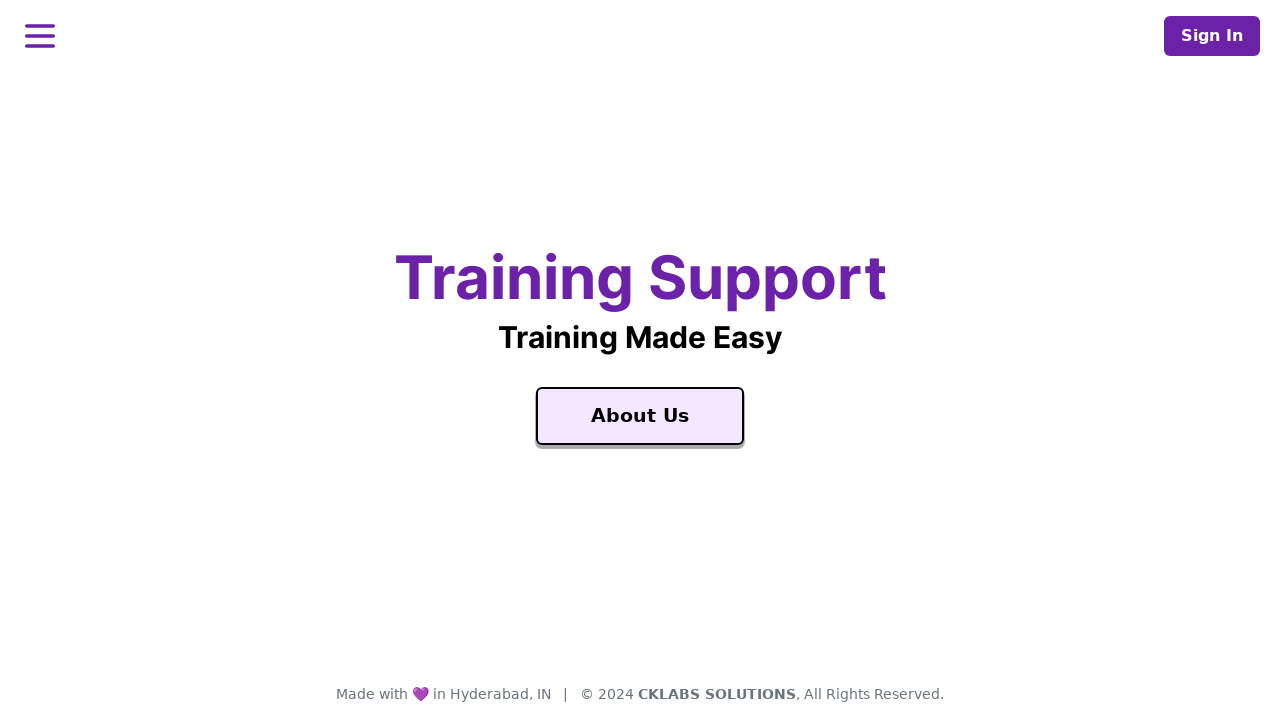

Navigated to training support website homepage
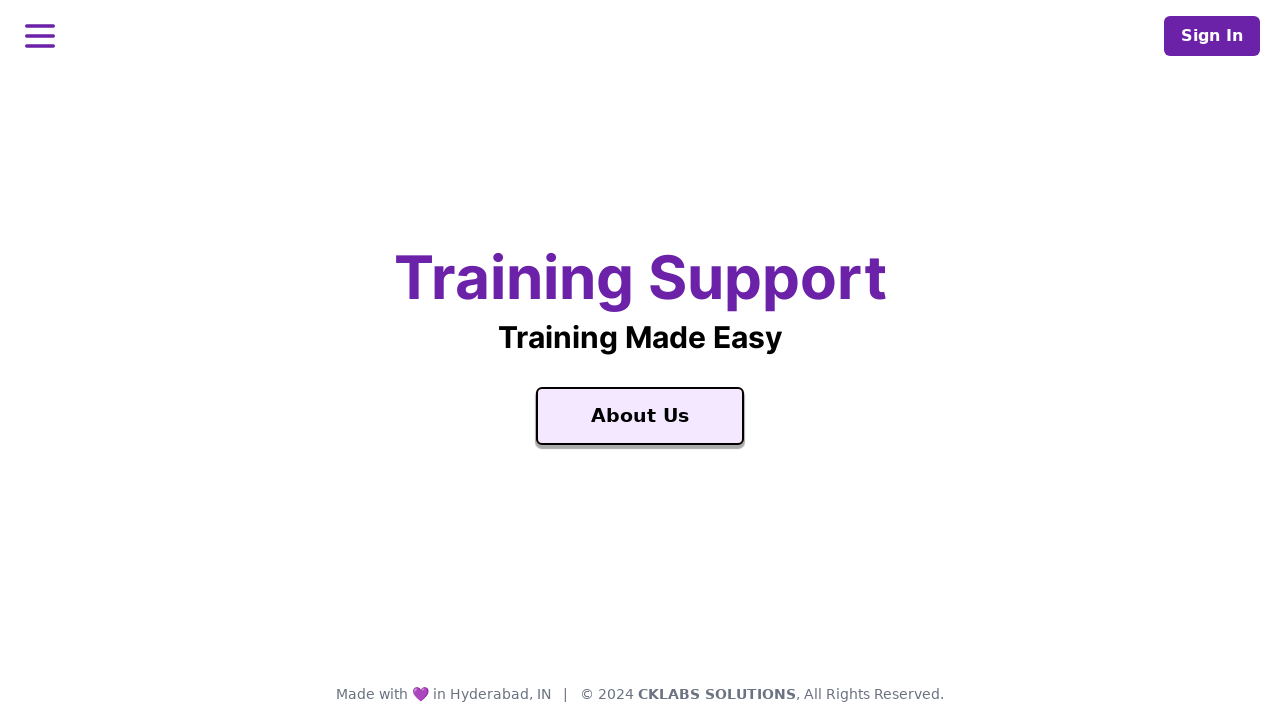

Clicked on the 'About Us' link at (640, 416) on xpath=//a[text()='About Us']
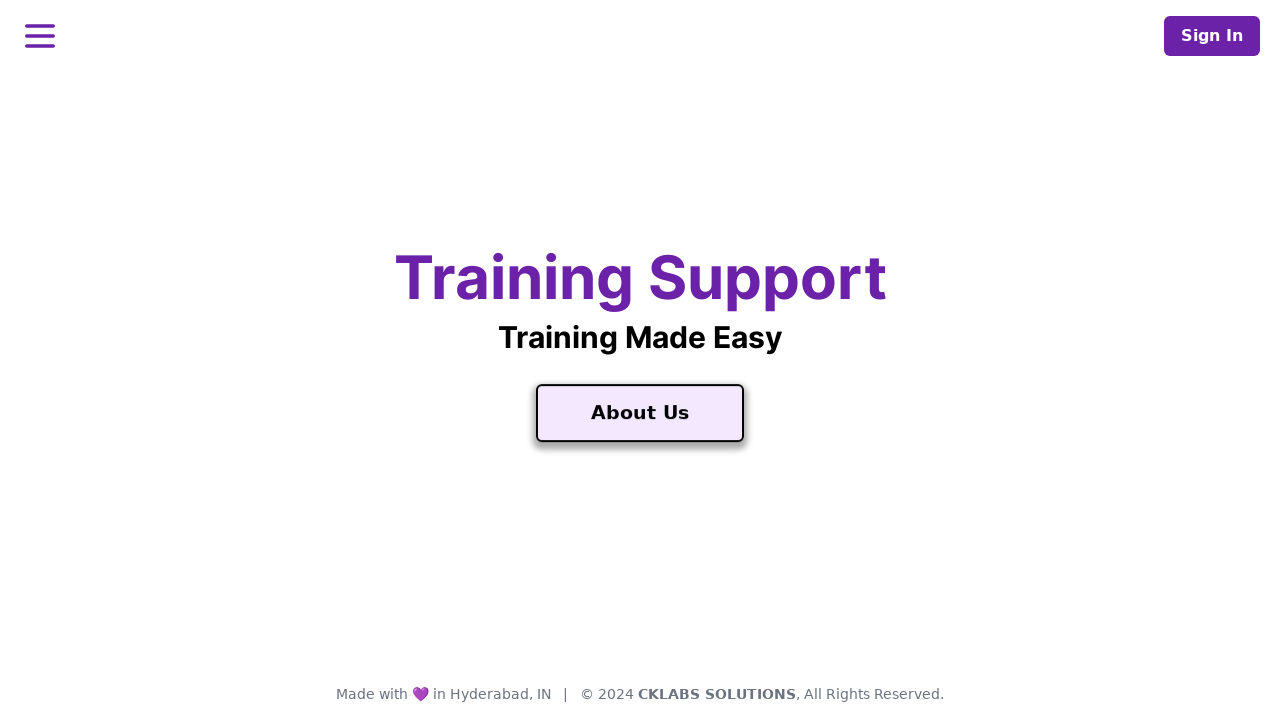

Page navigation completed and DOM content loaded
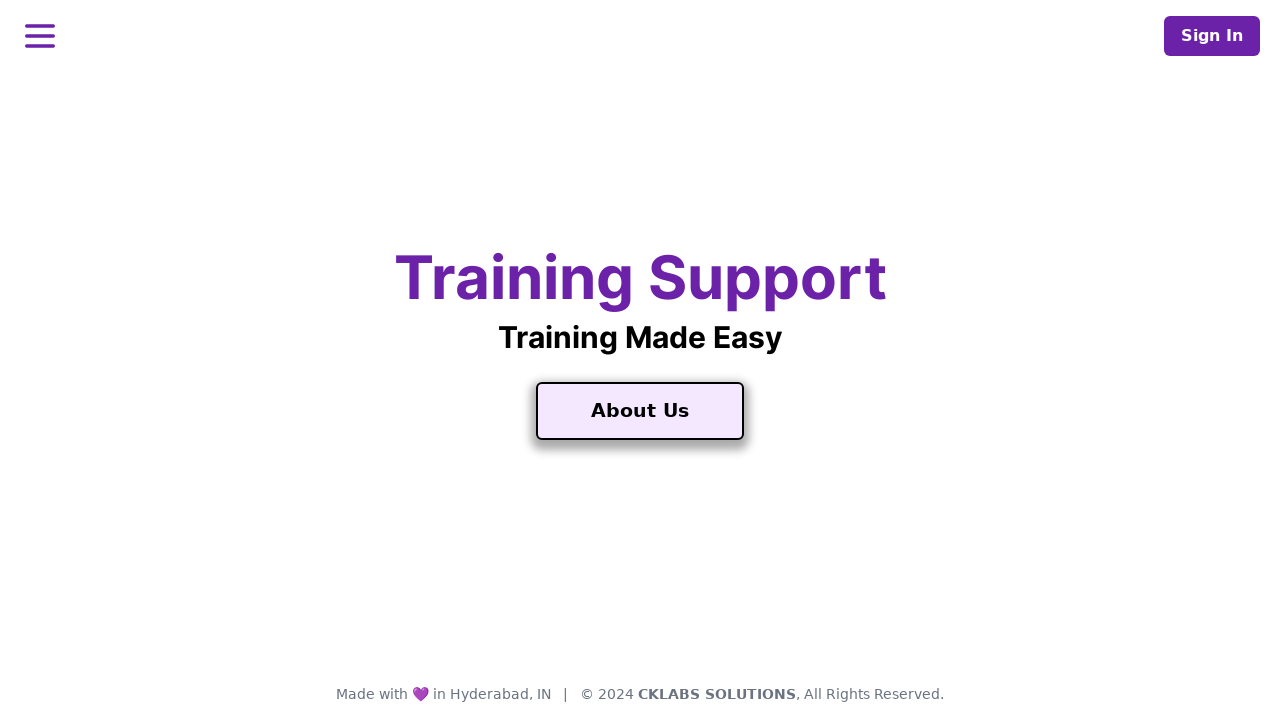

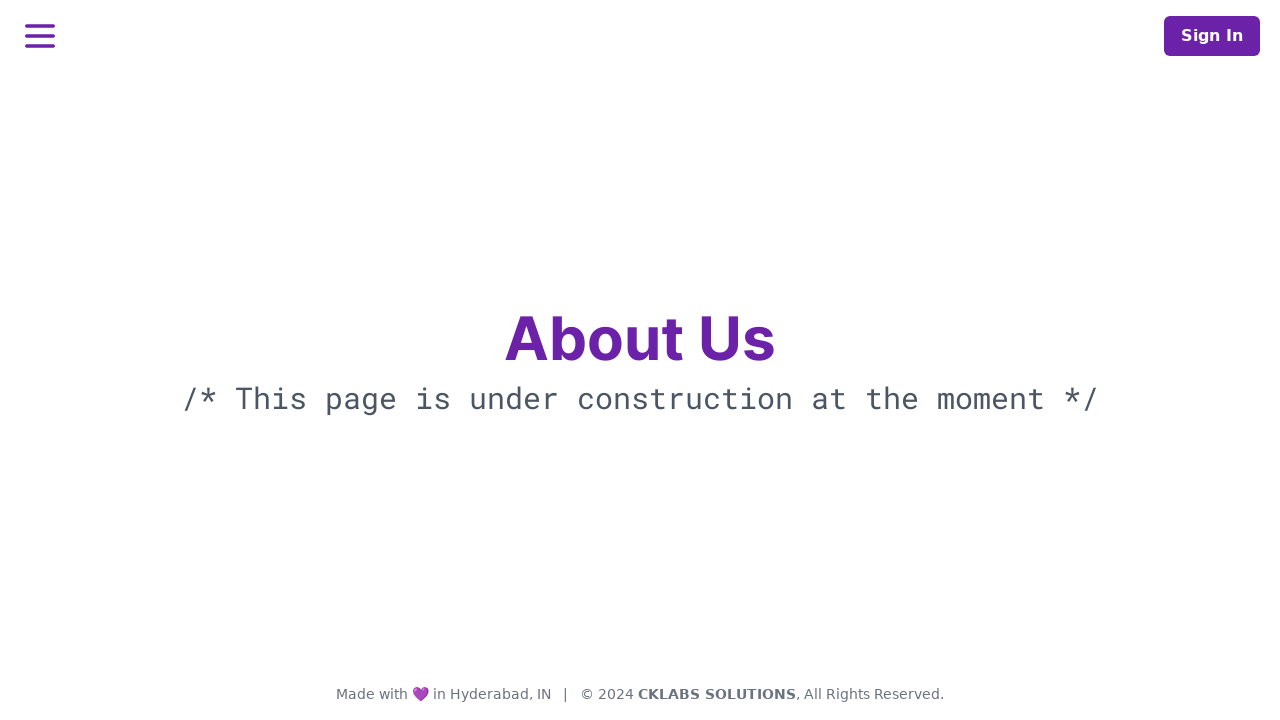